Tests JavaScript alerts by clicking the alert button and accepting the alert

Starting URL: https://the-internet.herokuapp.com/

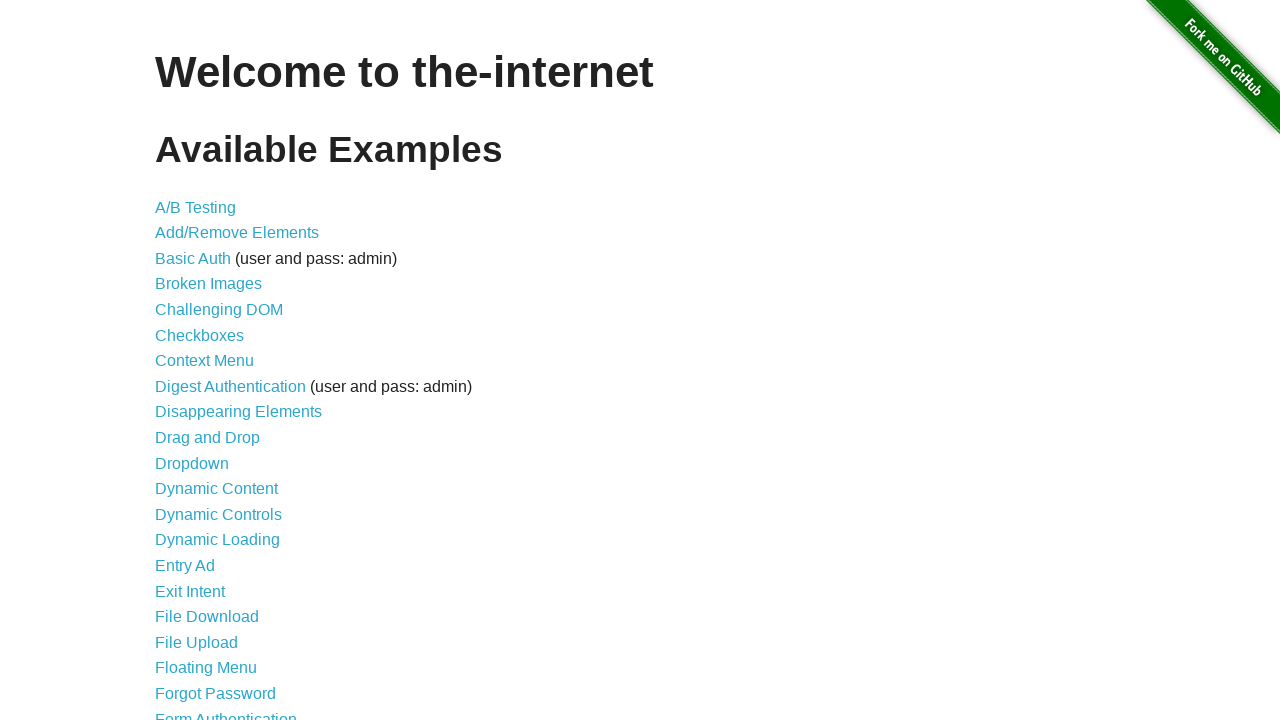

Clicked on JavaScript Alerts link at (214, 361) on a[href='/javascript_alerts']
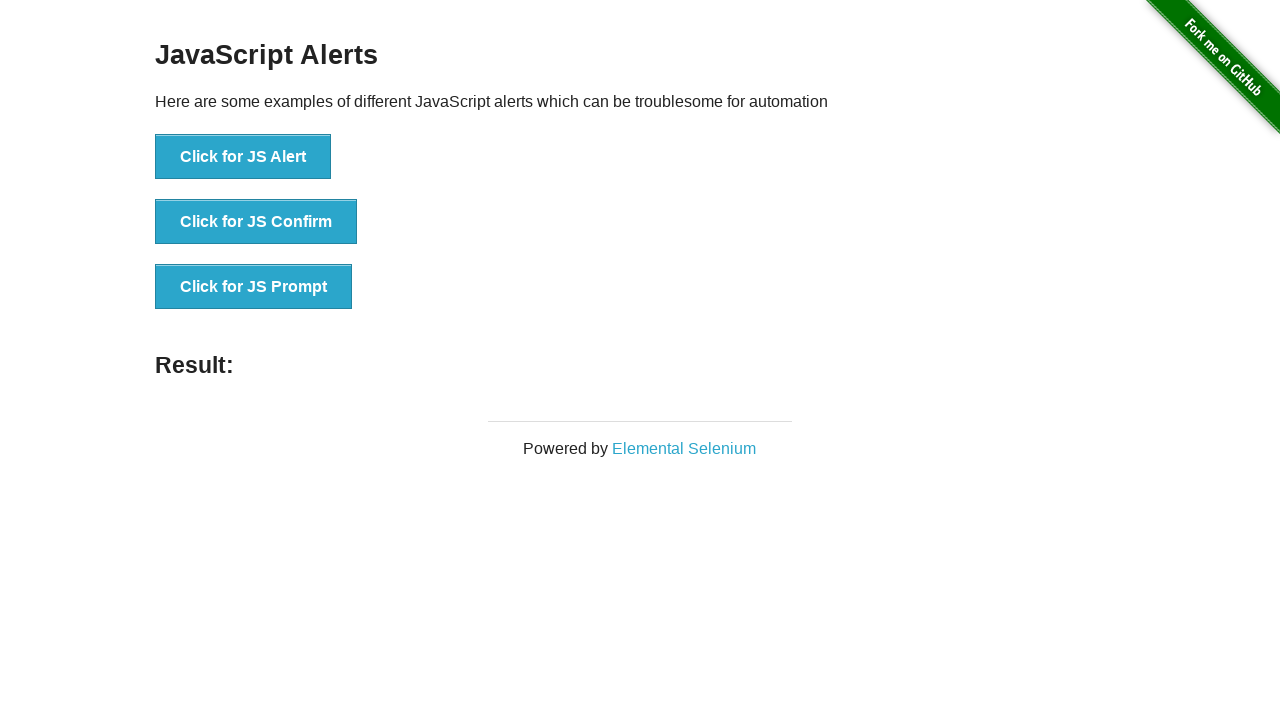

Set up dialog handler to accept alerts
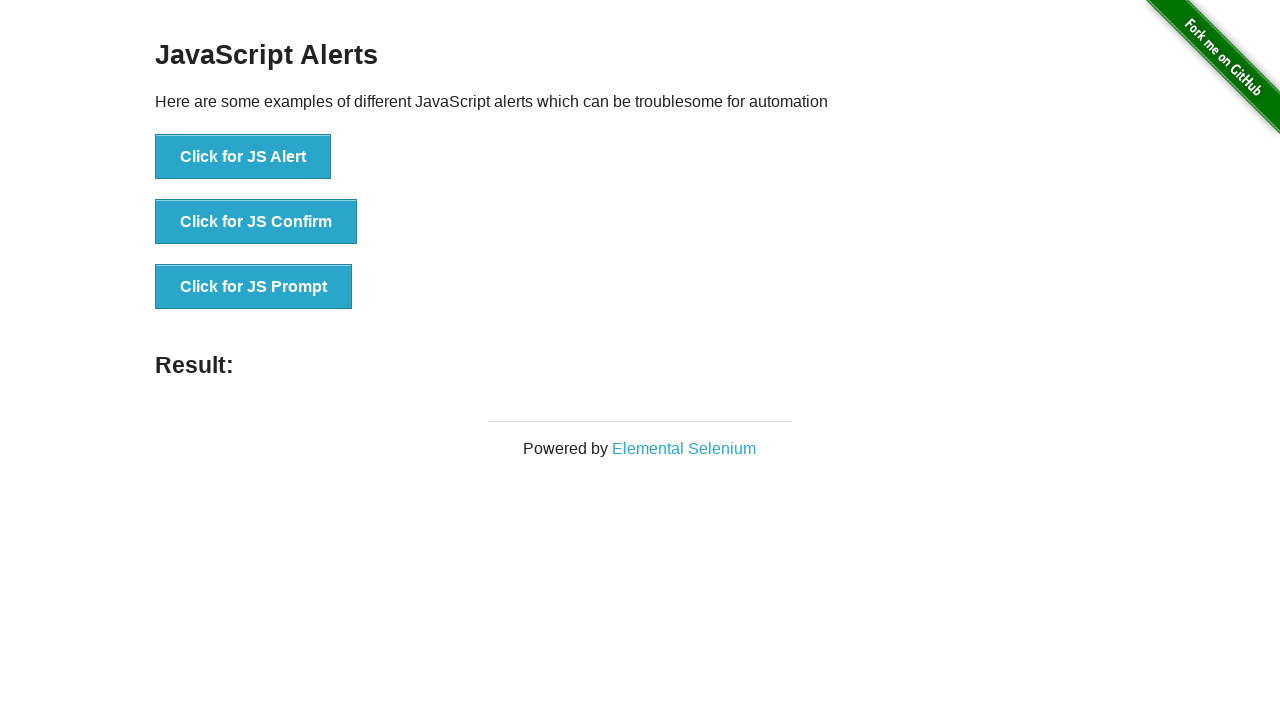

Clicked the JS Alert button to trigger alert at (243, 157) on button[onclick='jsAlert()']
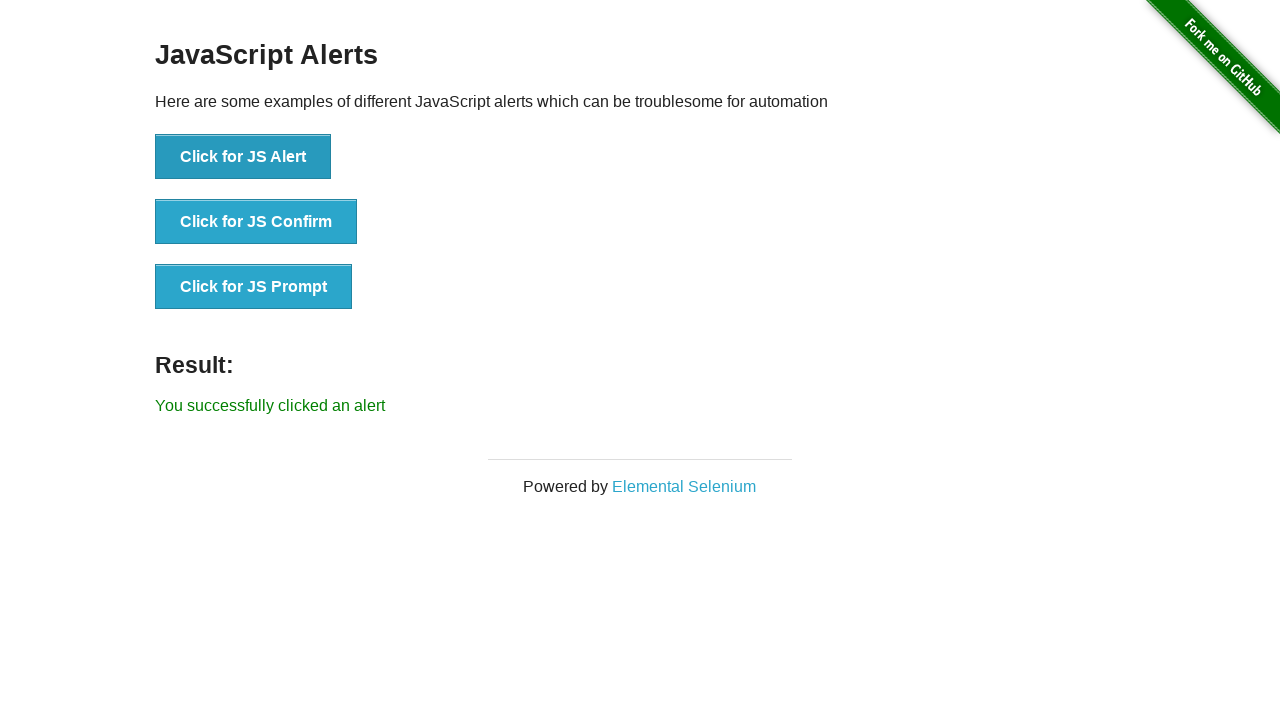

Alert result text appeared on page
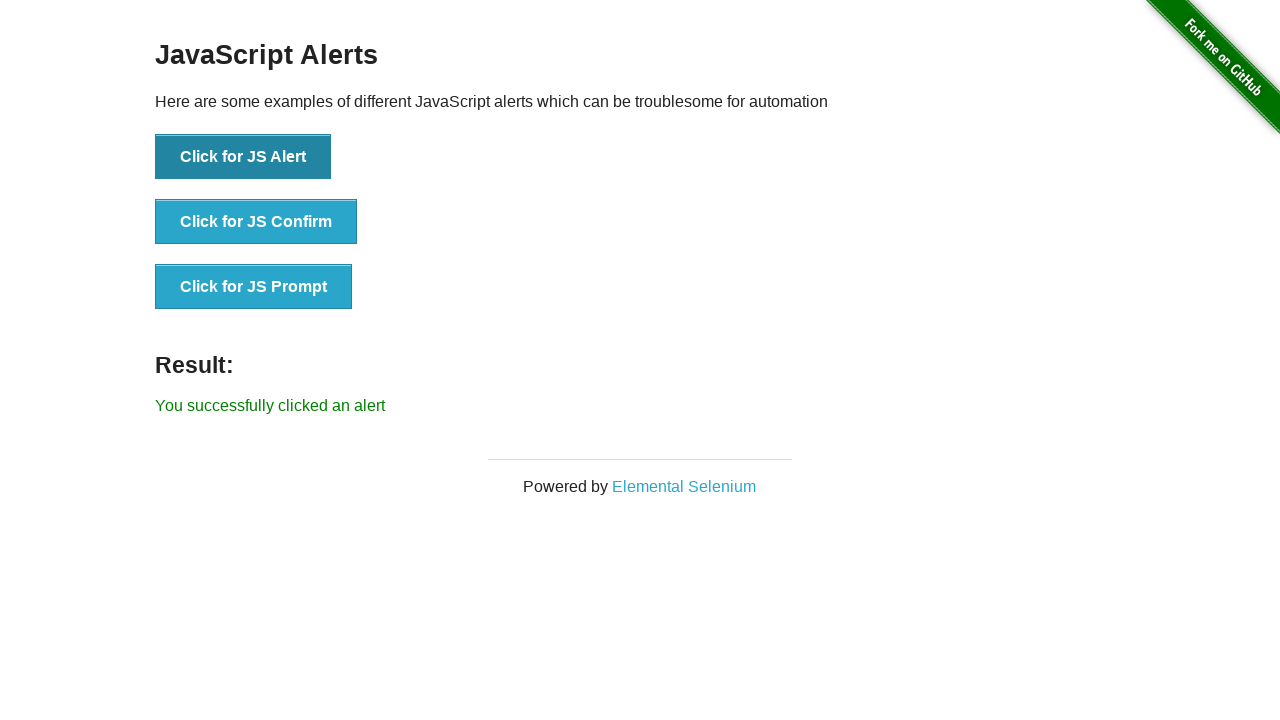

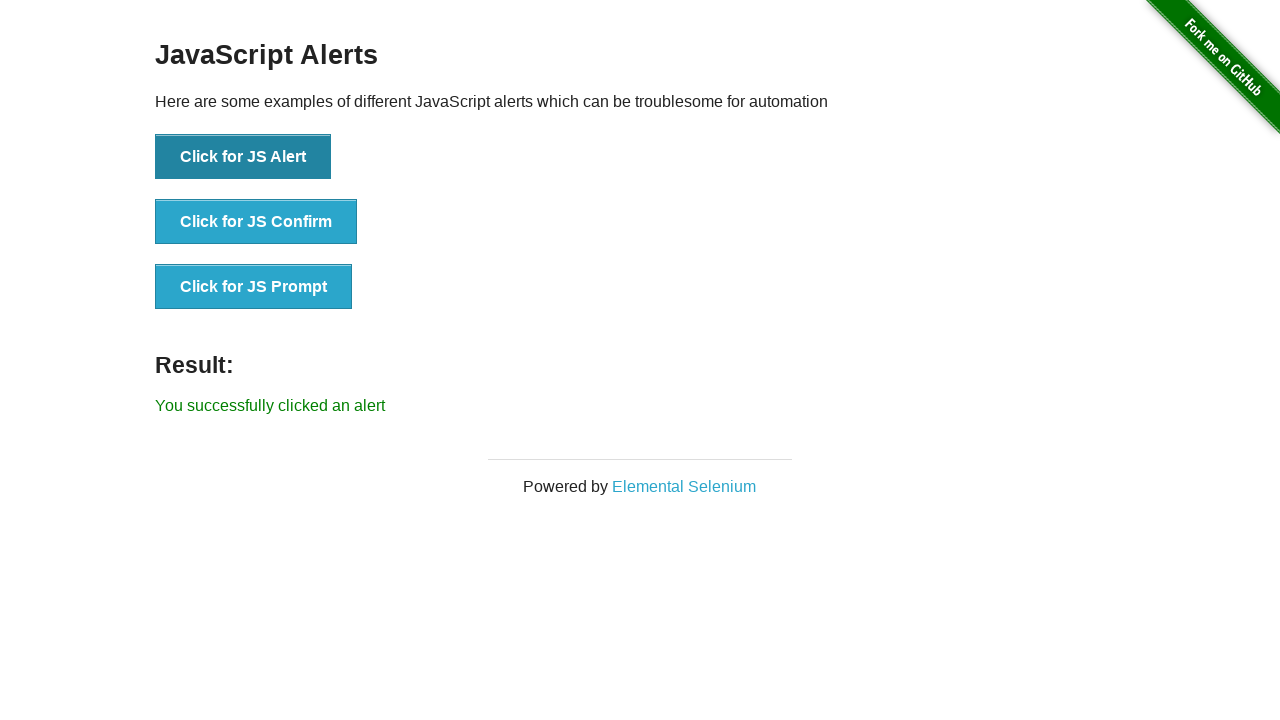